Tests the OpenCart registration page by verifying the page header, clicking on links, and checking warning messages when attempting to submit without filling required fields

Starting URL: https://naveenautomationlabs.com/opencart/index.php?route=account/register

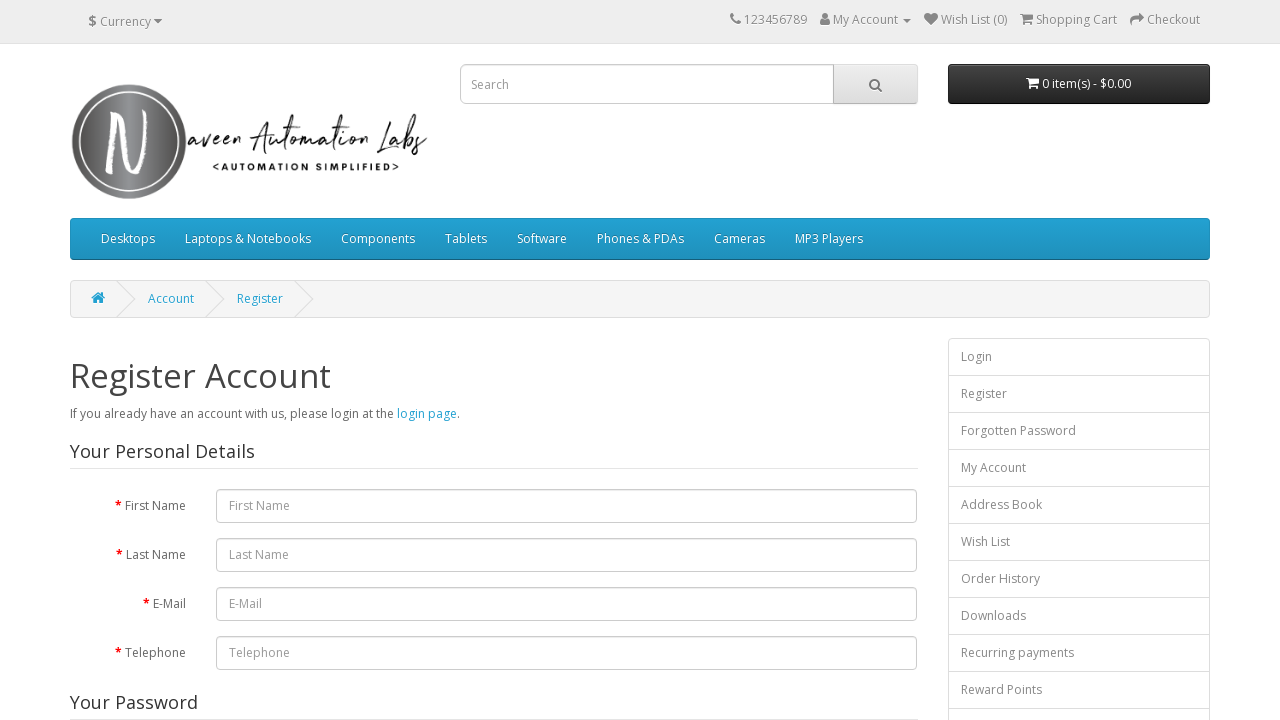

Retrieved page header text
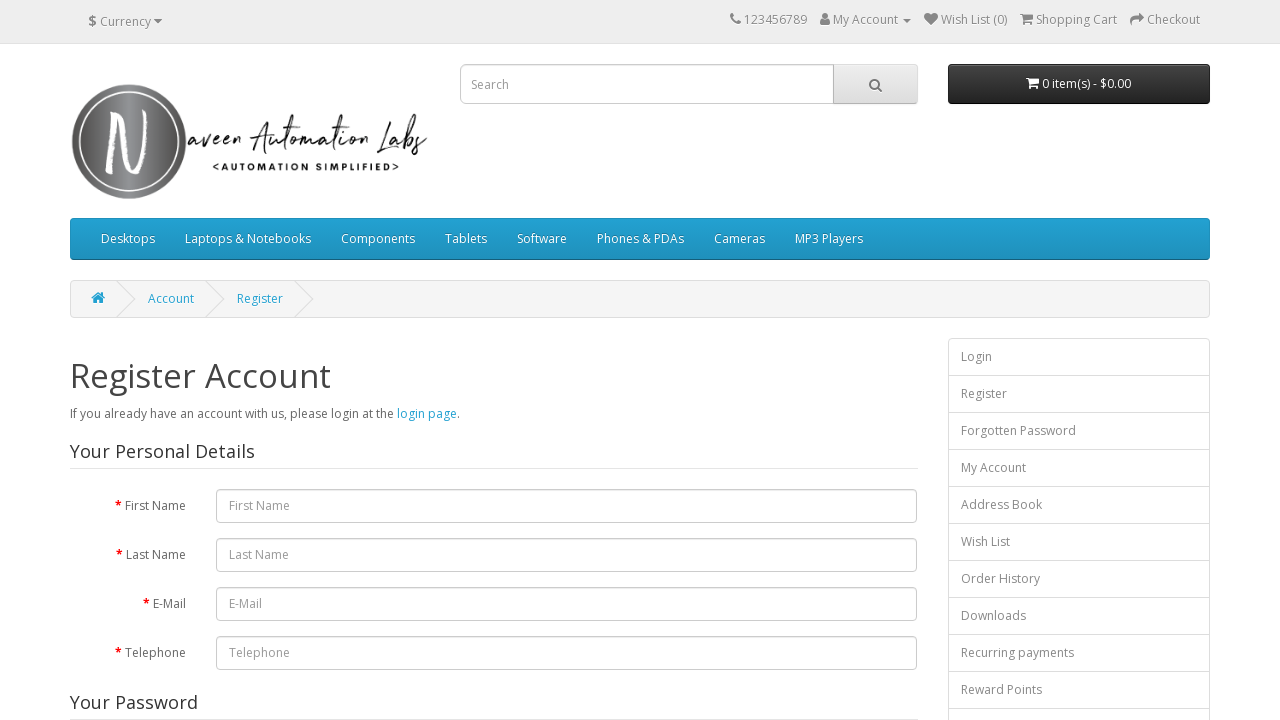

Verified page header is 'Register Account'
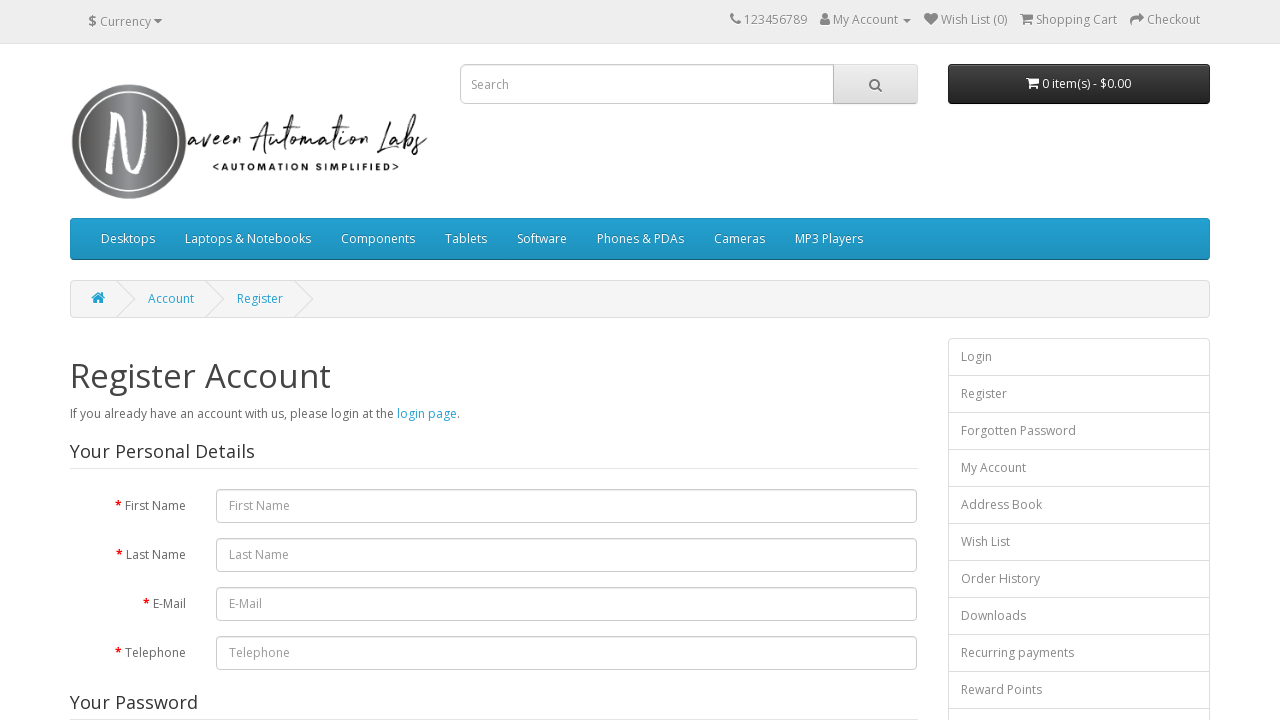

Retrieved recurring payments link text
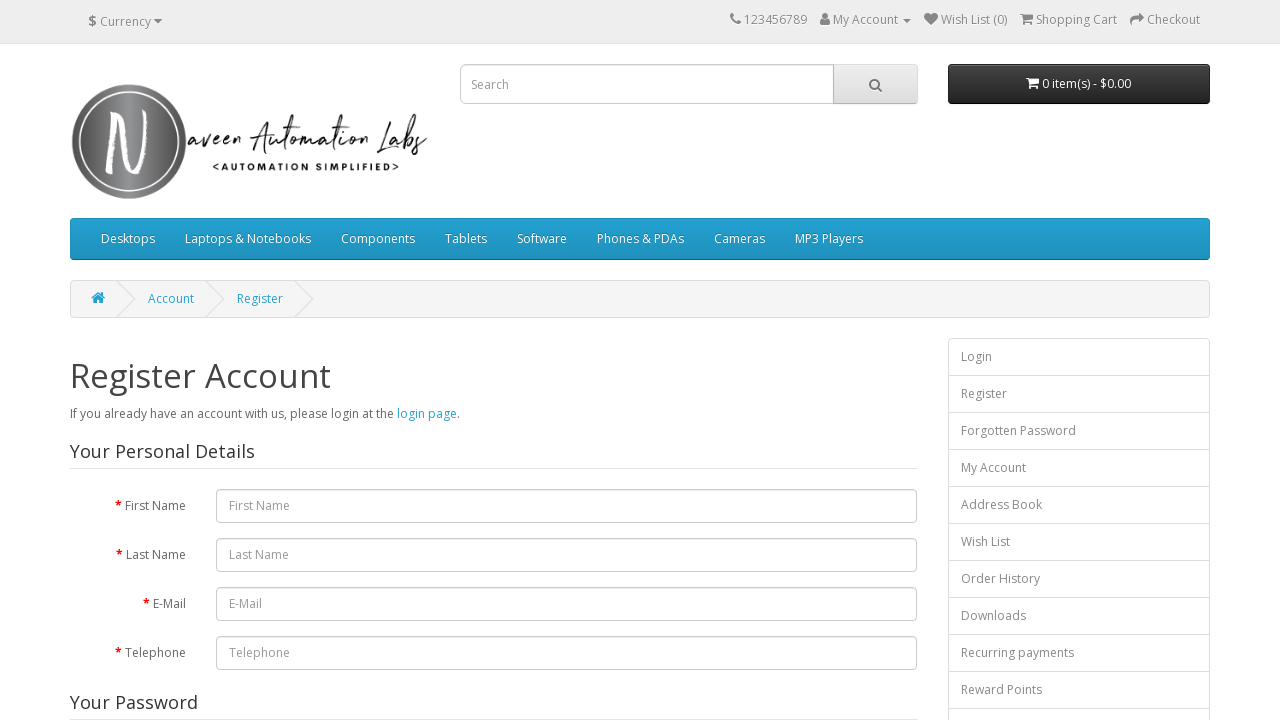

Clicked Continue button without filling required fields at (879, 427) on xpath=//*[@id='content']/form/div/div/input[2]
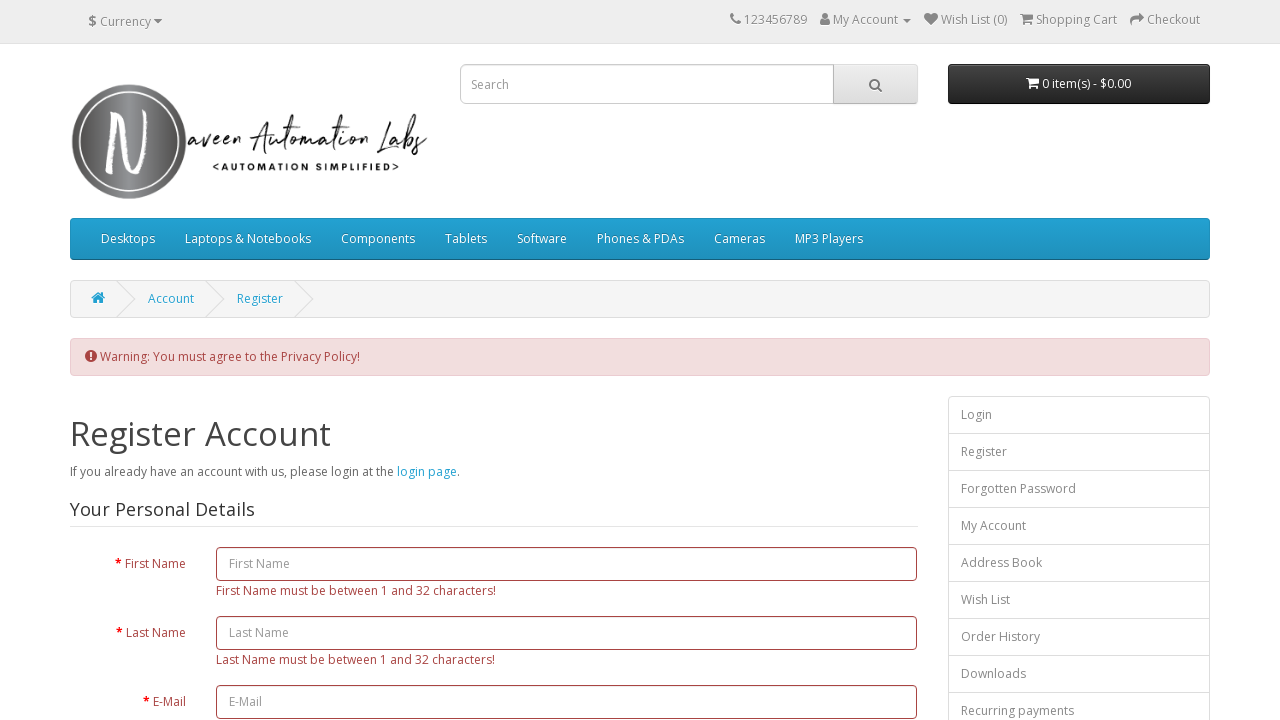

Warning alert message appeared
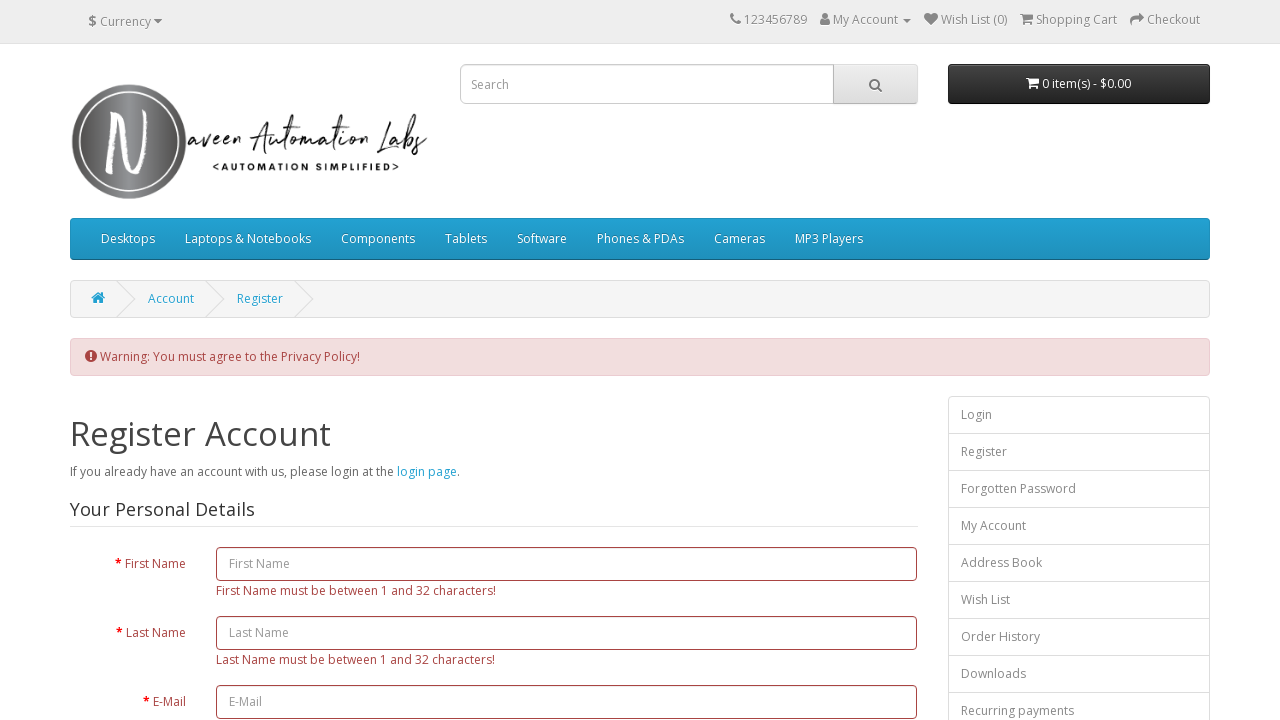

Retrieved warning message text
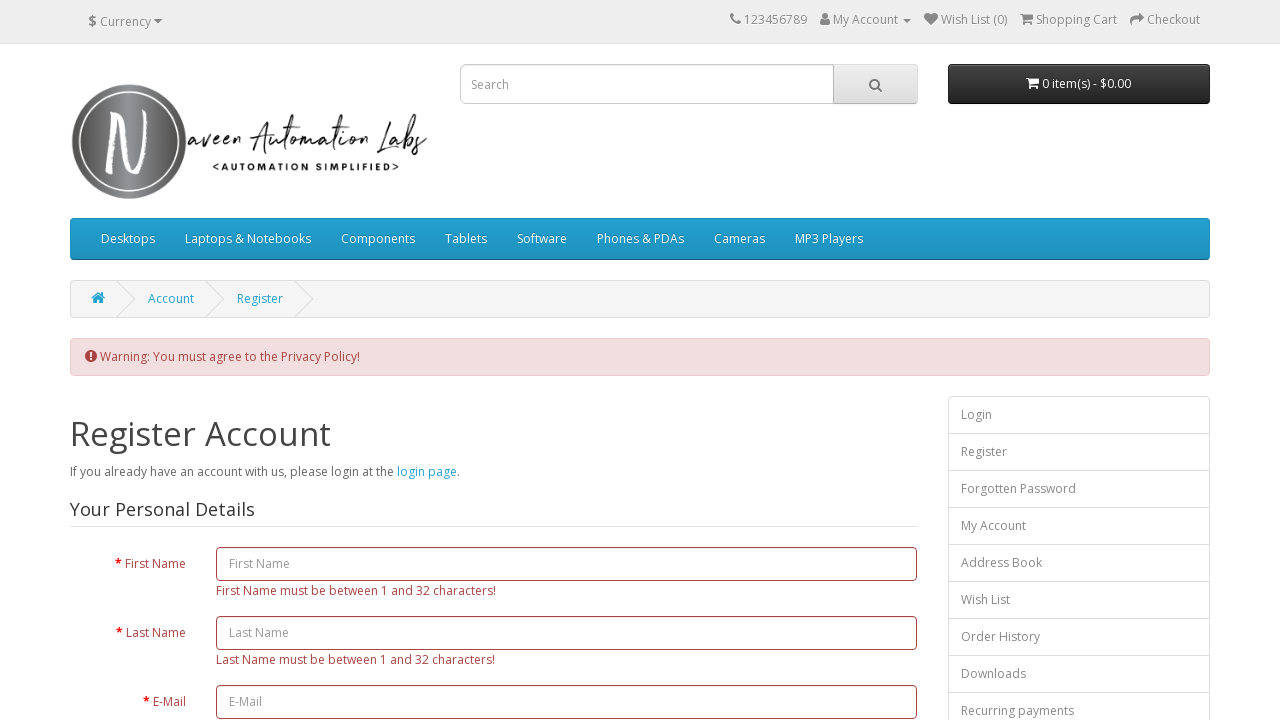

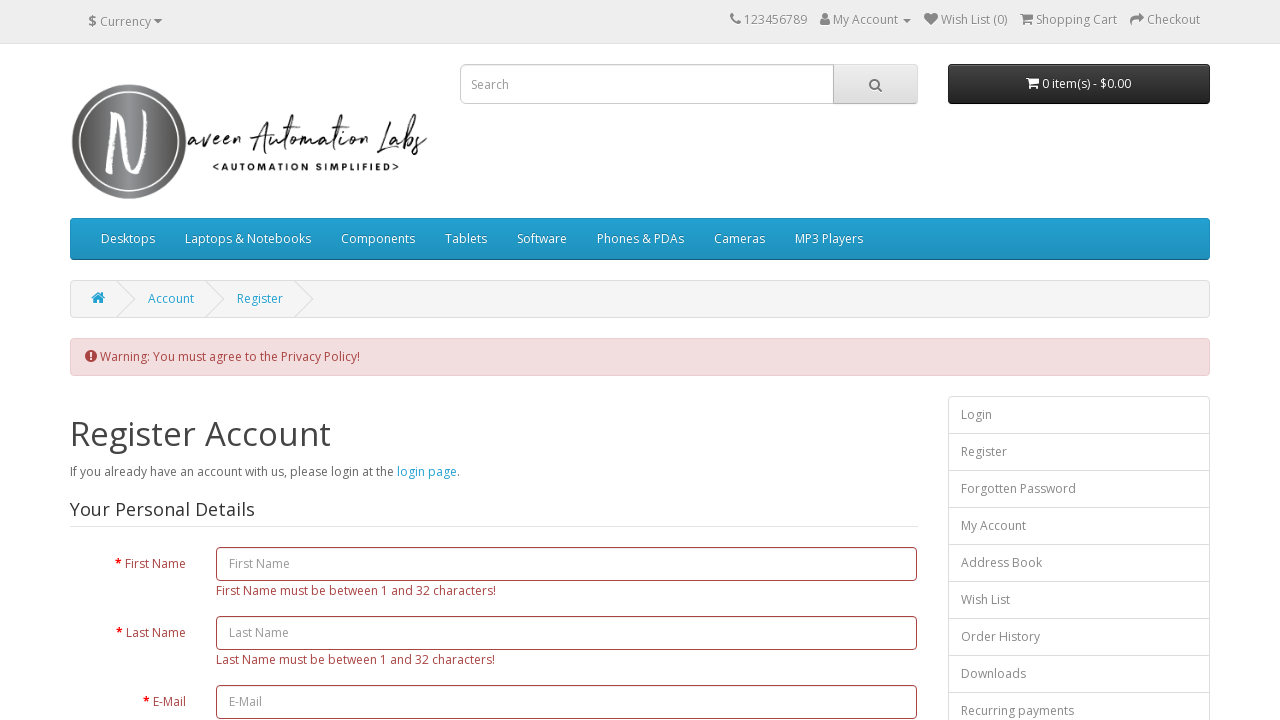